Tests right-click context menu by right-clicking on an element and verifying the context menu appears

Starting URL: http://medialize.github.io/jQuery-contextMenu/demo.html

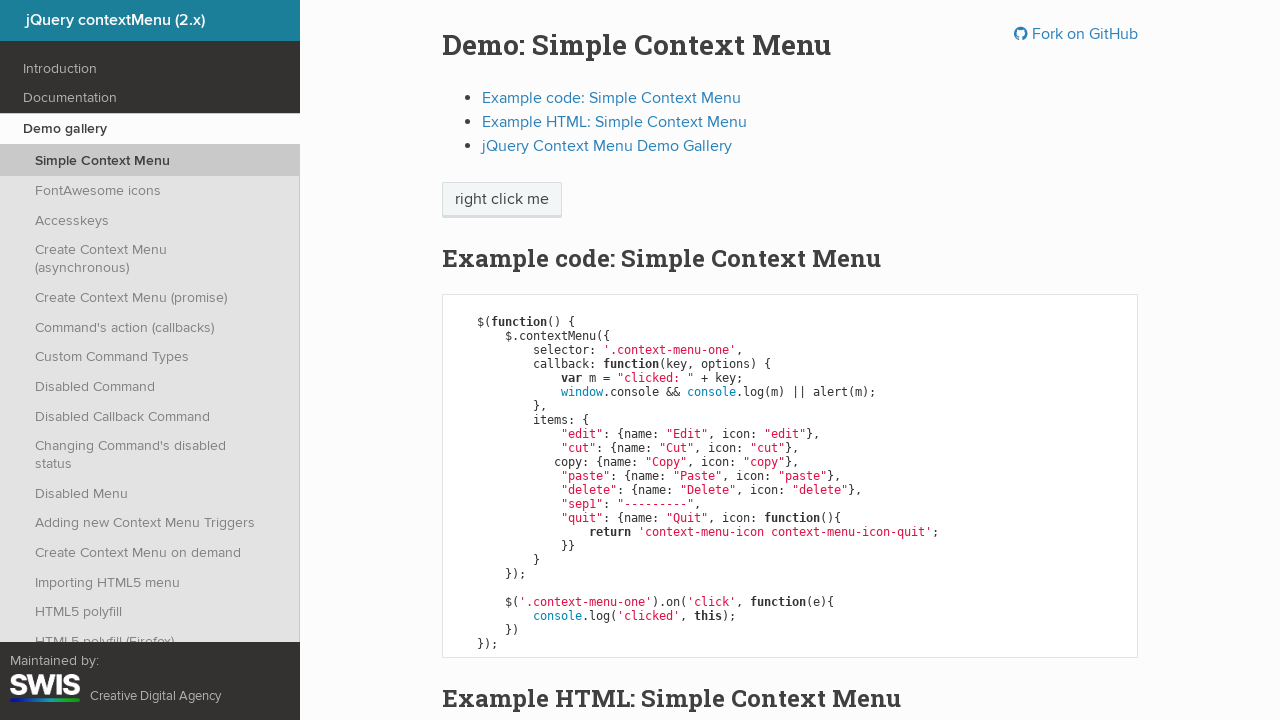

Waited for context menu trigger element to be available
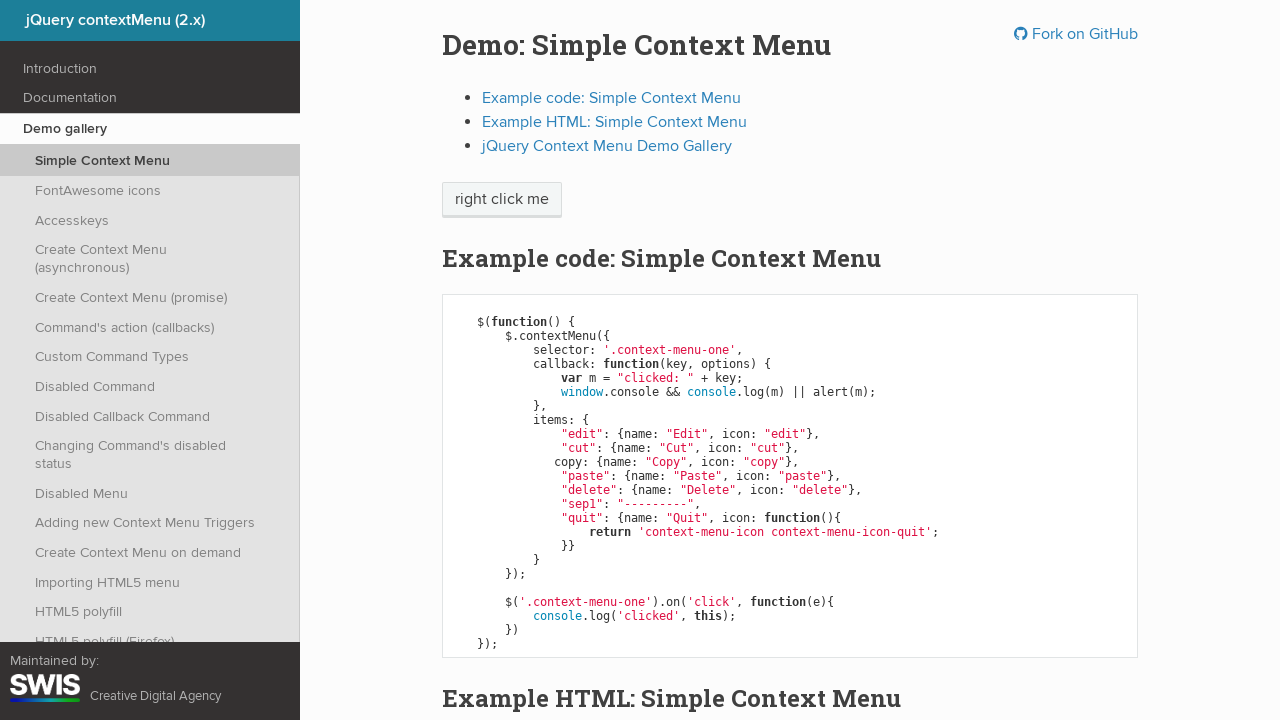

Right-clicked on context menu trigger element at (502, 200) on span.context-menu-one
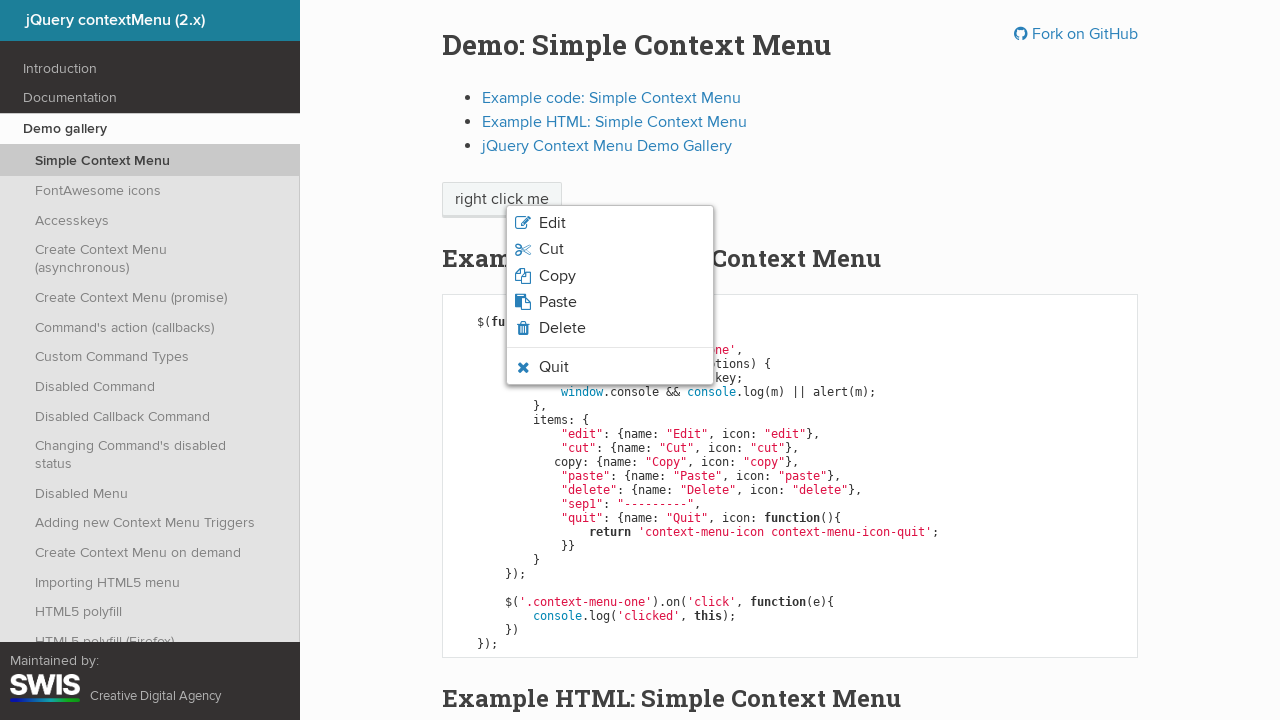

Verified context menu appeared with edit option
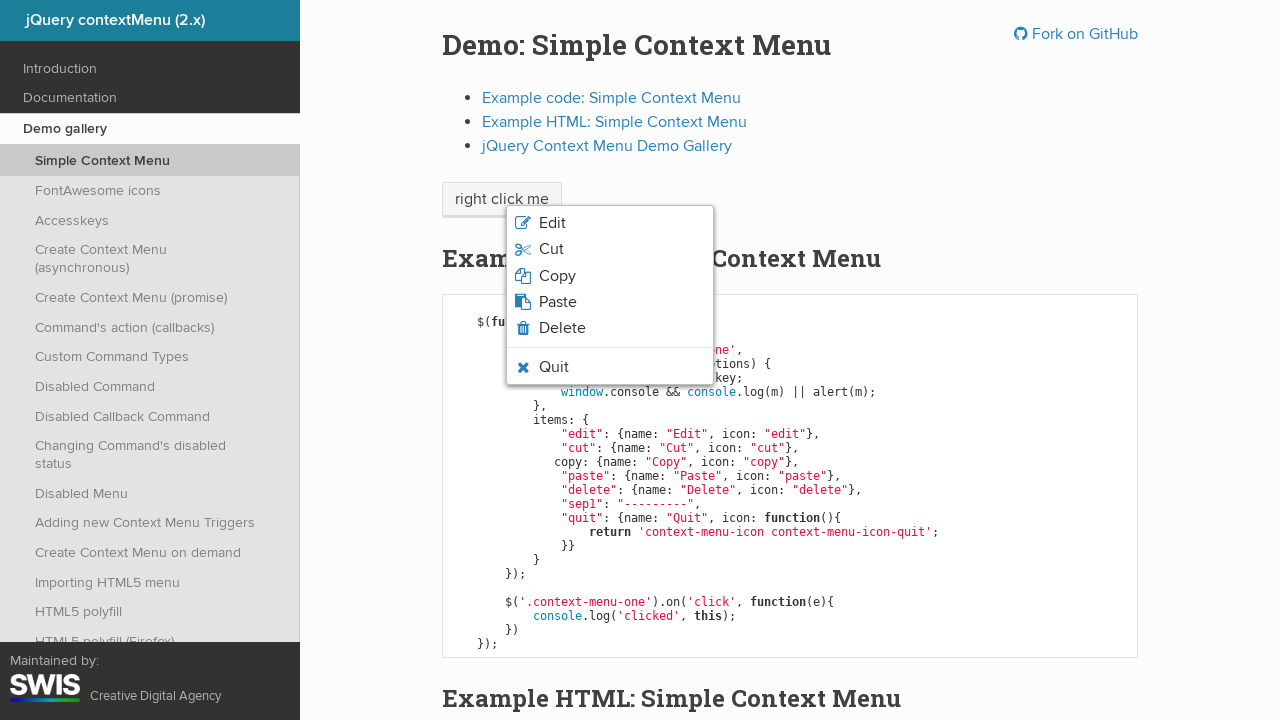

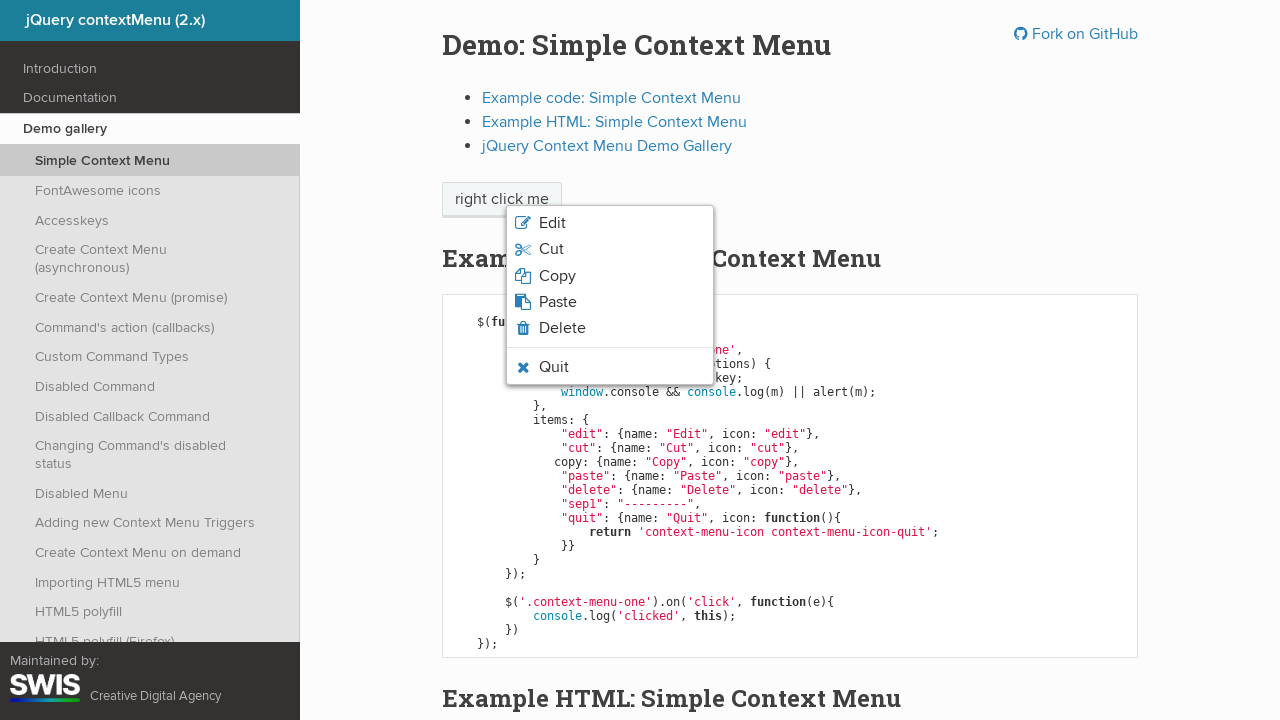